Tests JavaScript alert handling by clicking a button that triggers a JS alert and accepting the alert dialog

Starting URL: https://the-internet.herokuapp.com/javascript_alerts

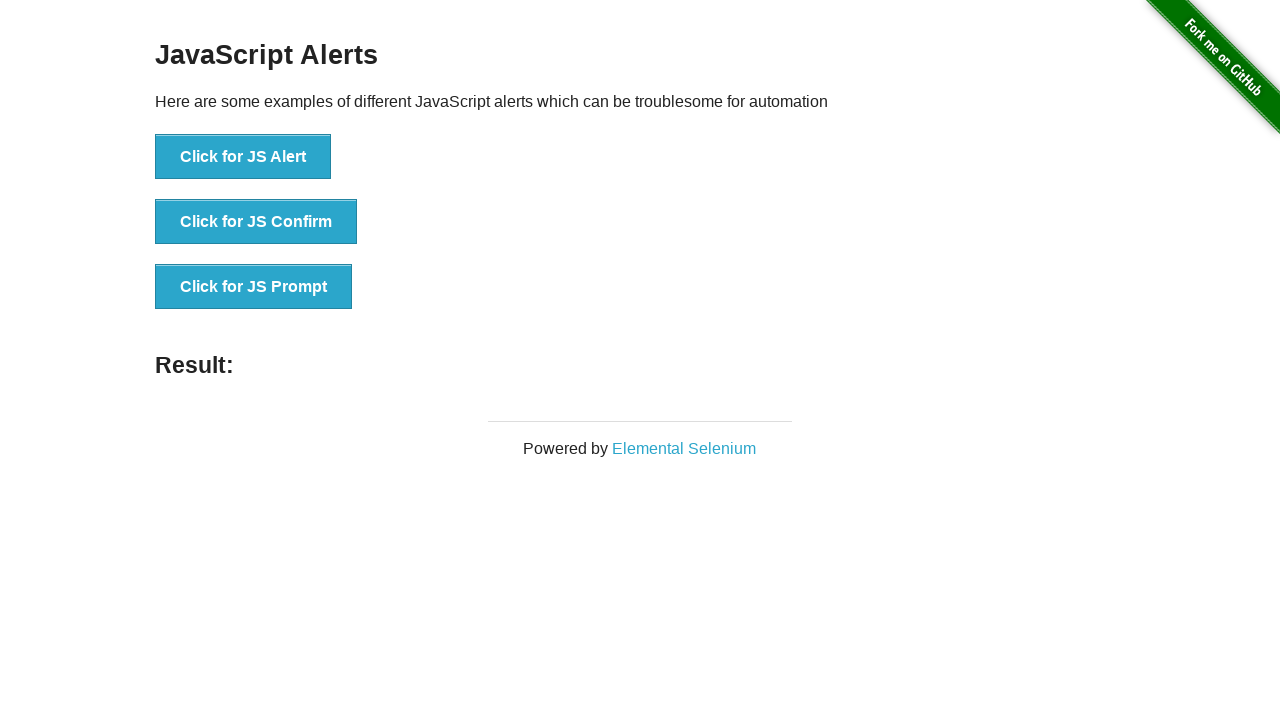

Set up dialog handler to automatically accept alerts
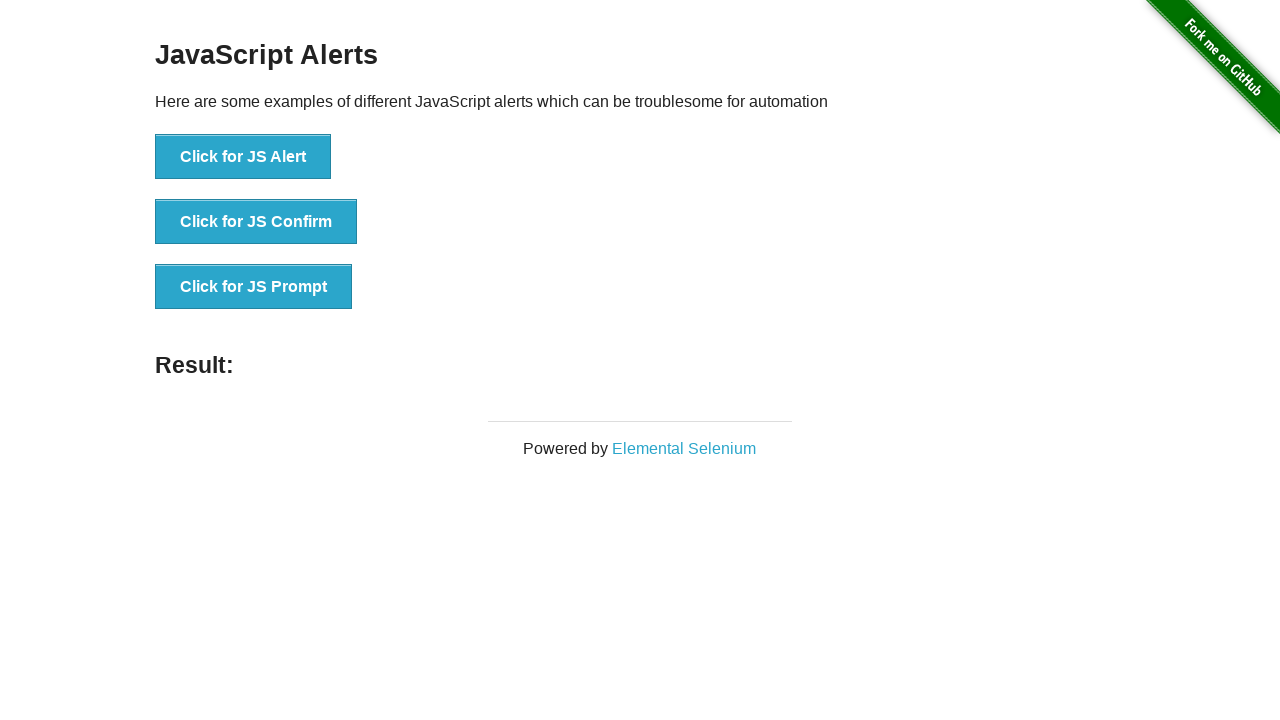

Clicked button to trigger JavaScript alert at (243, 157) on xpath=//button[@onclick='jsAlert()']
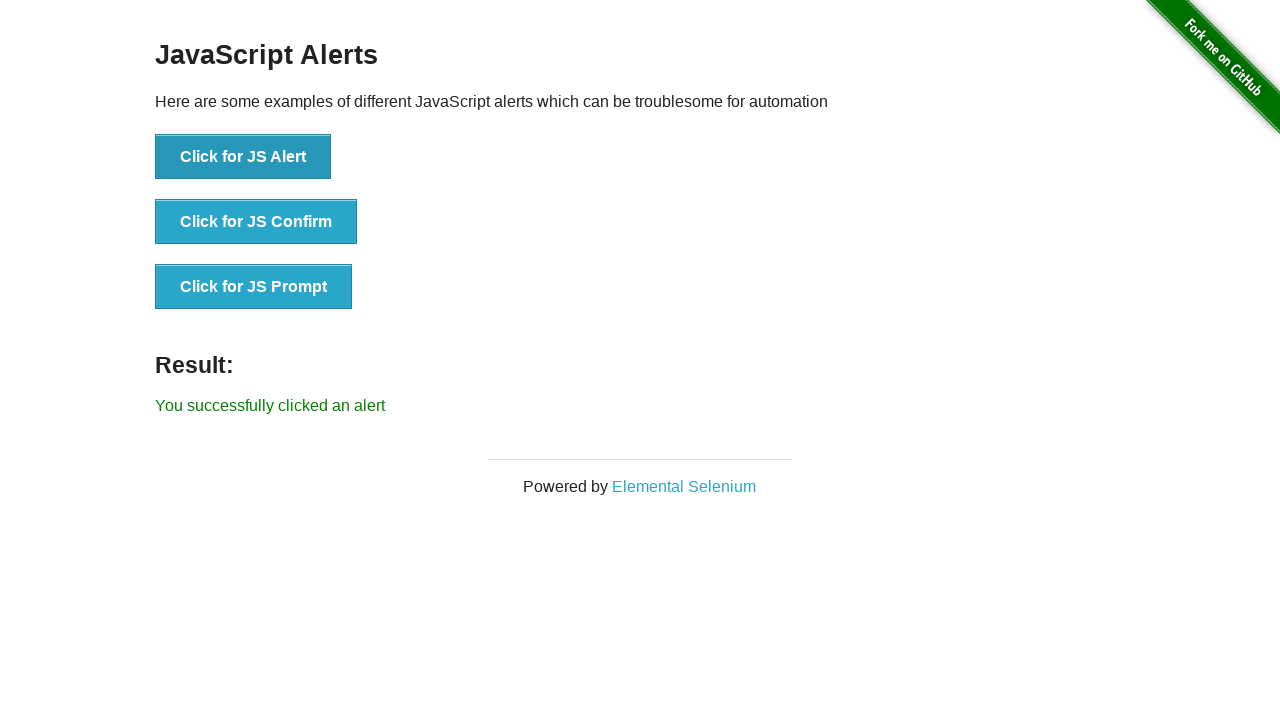

Alert was accepted and result message appeared
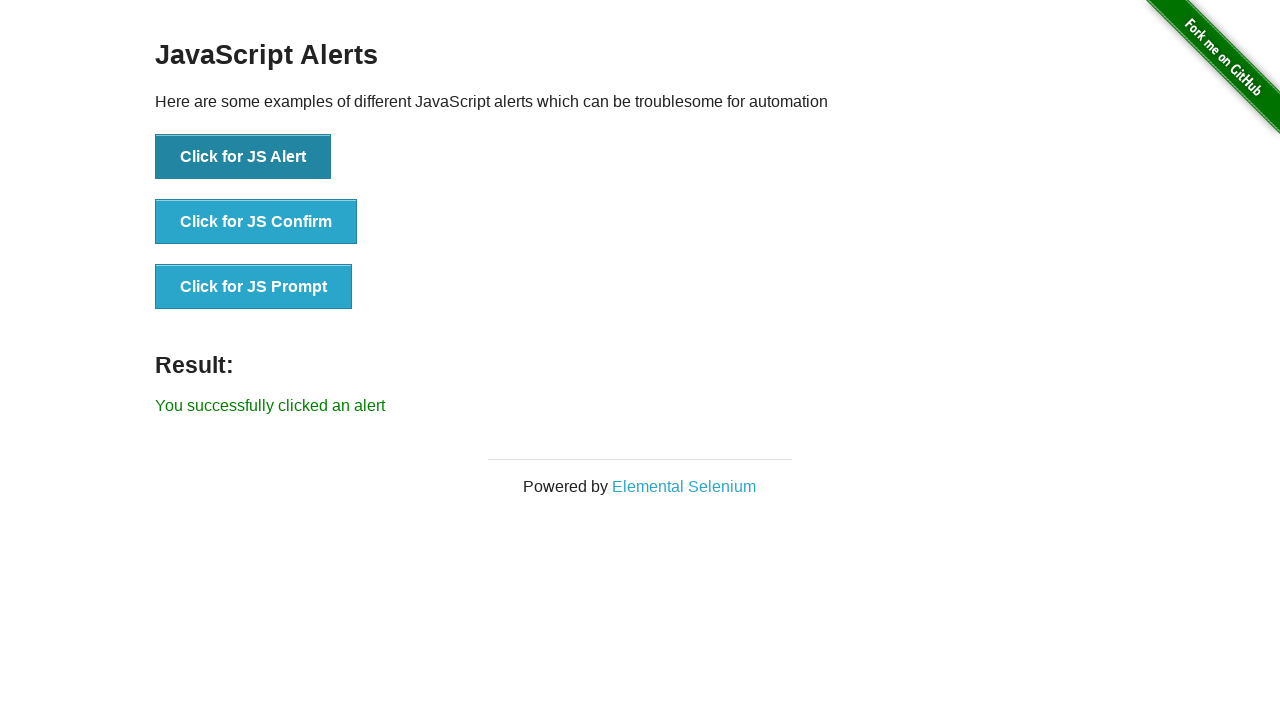

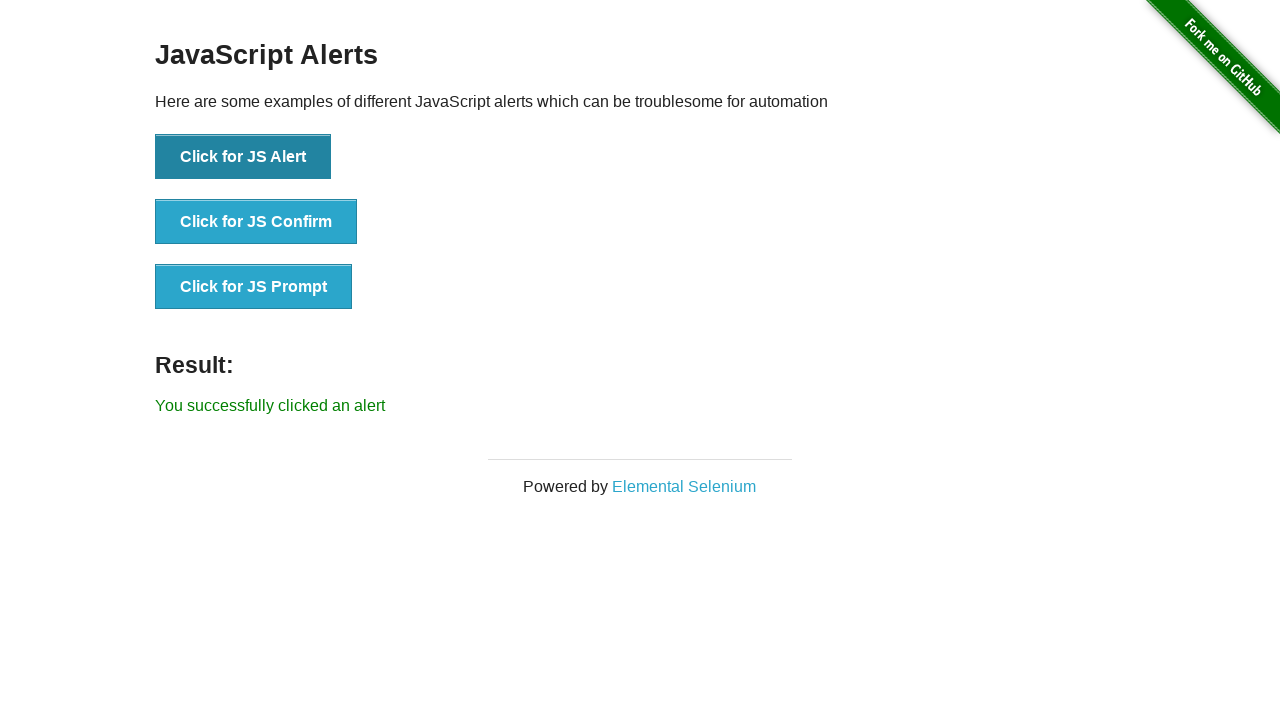